Tests clicking a button with a dynamic ID on the UI Testing Playground to verify the ability to locate elements that change IDs between page loads

Starting URL: http://uitestingplayground.com/dynamicid

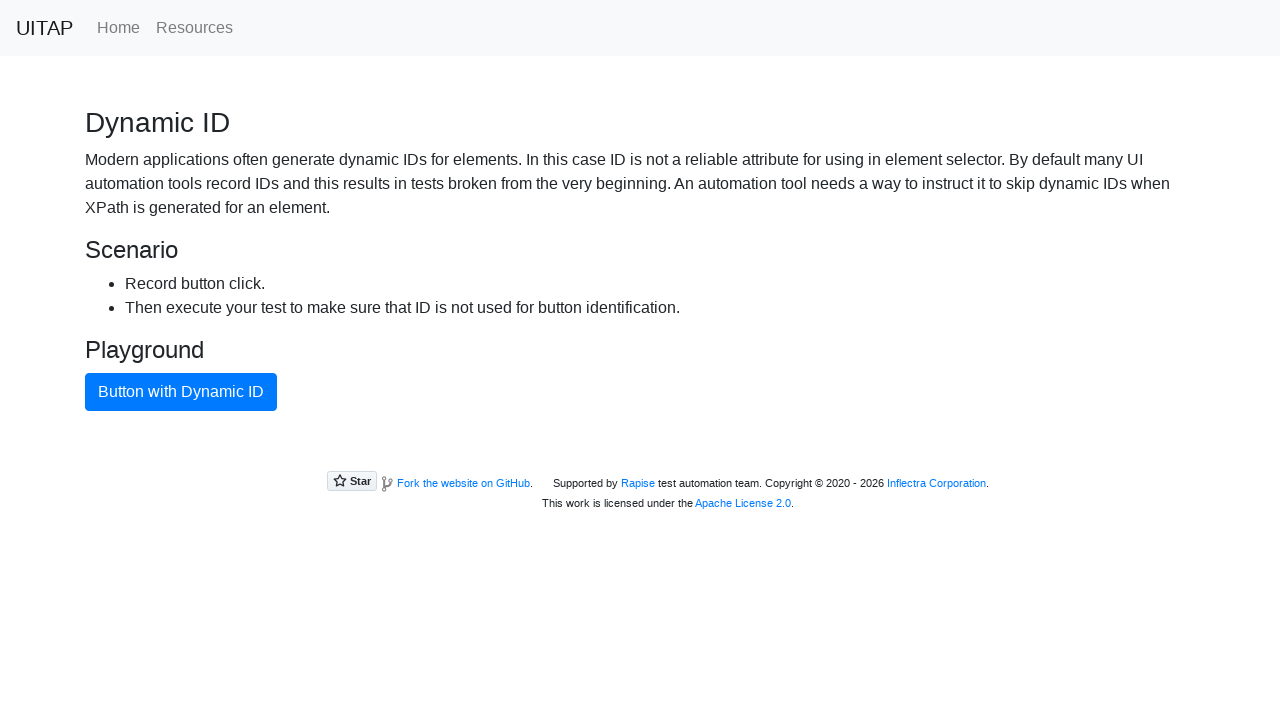

Navigated to UI Testing Playground dynamic ID test page
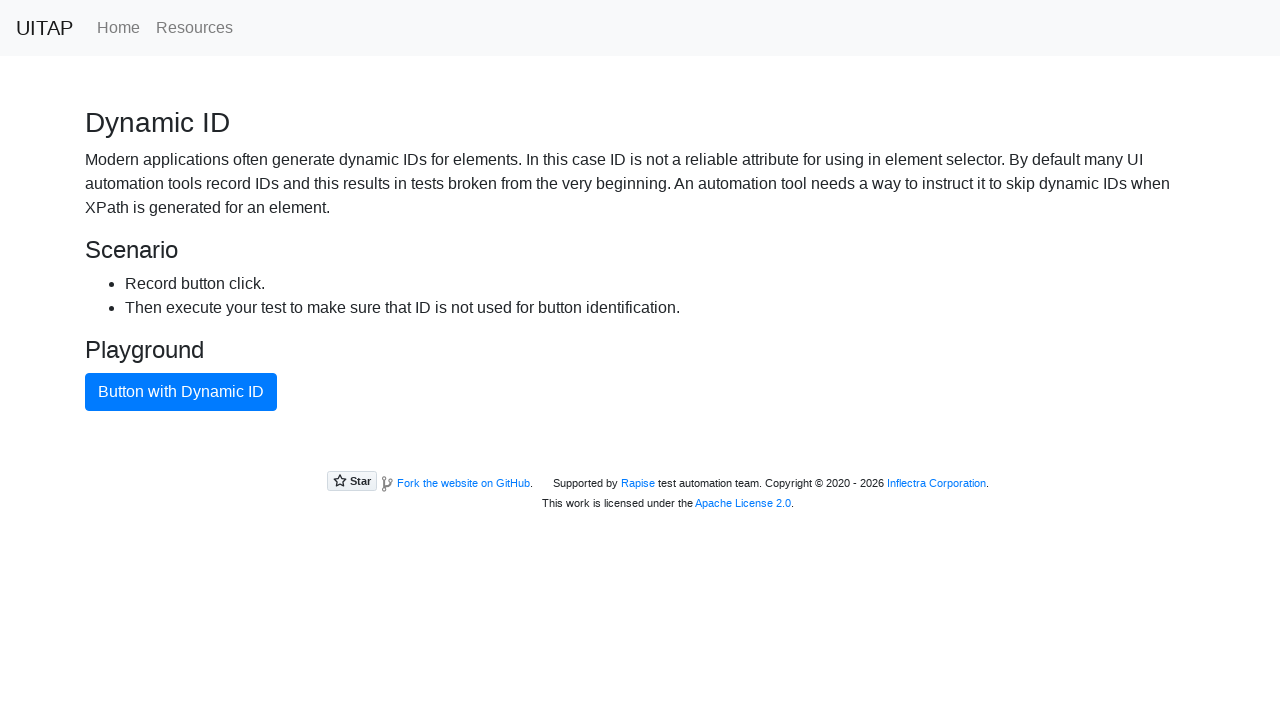

Clicked button with dynamic ID using class selector at (181, 392) on .btn.btn-primary
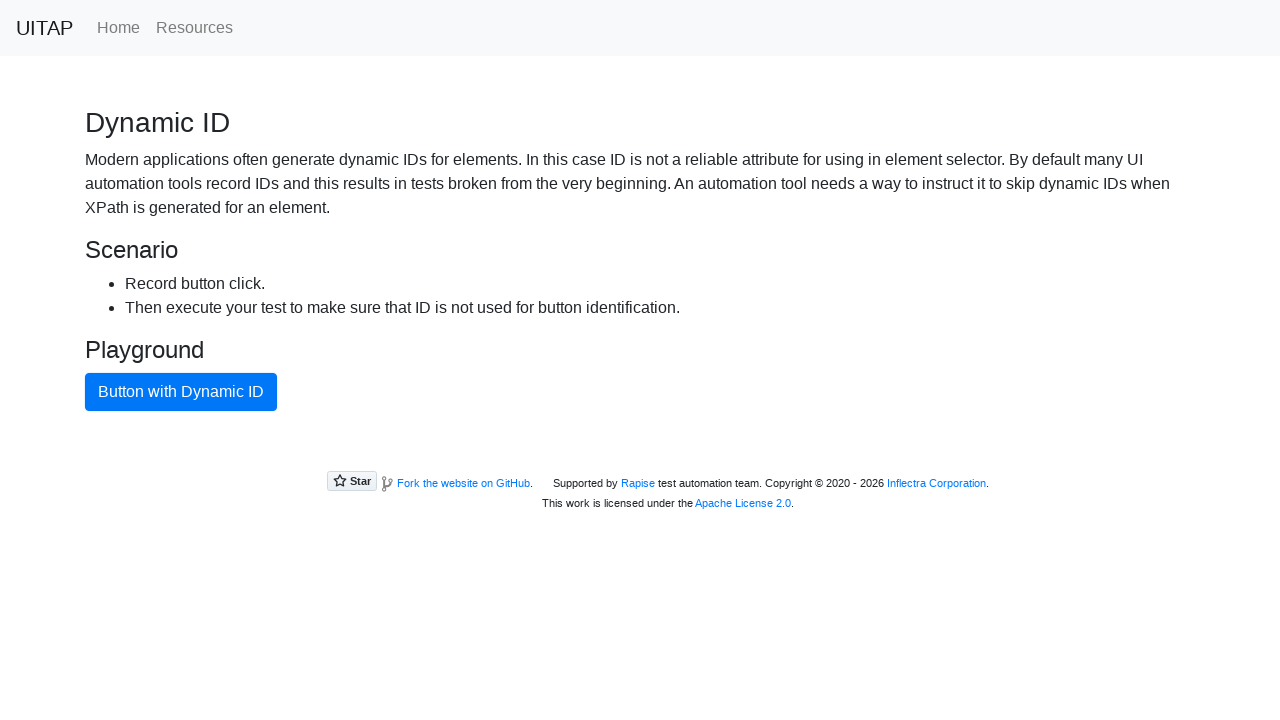

Waited 1 second to observe the result
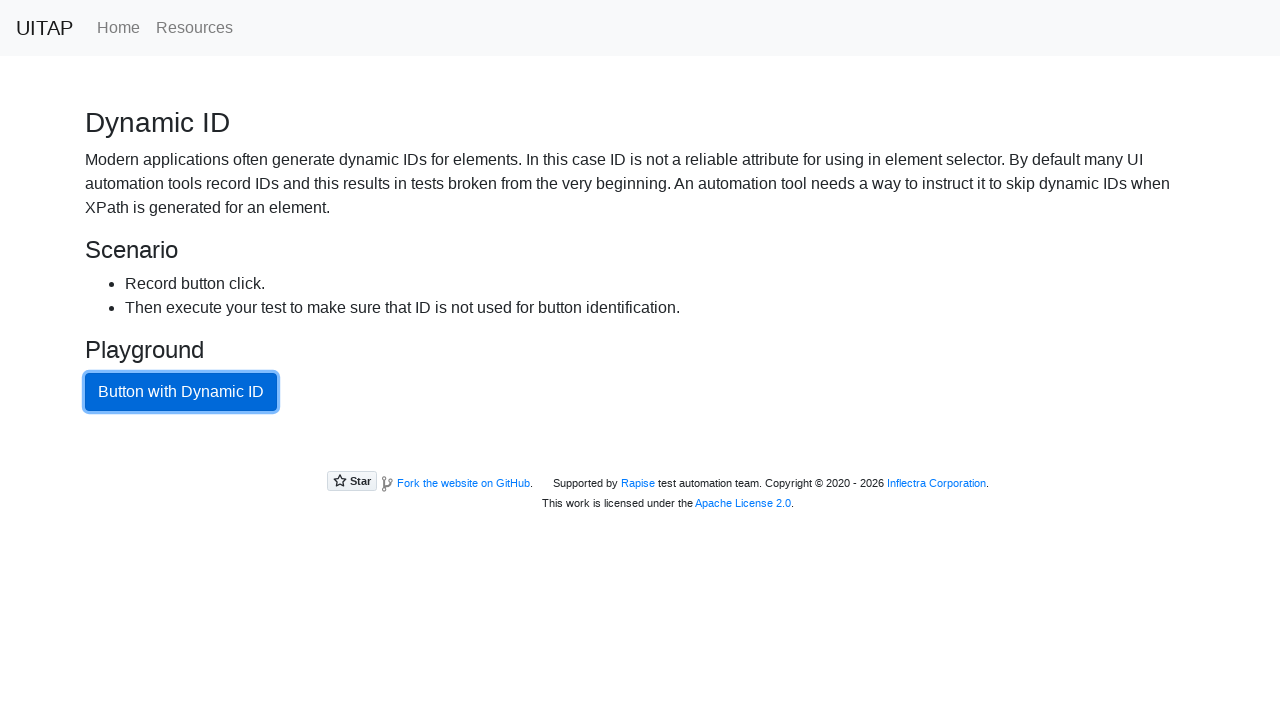

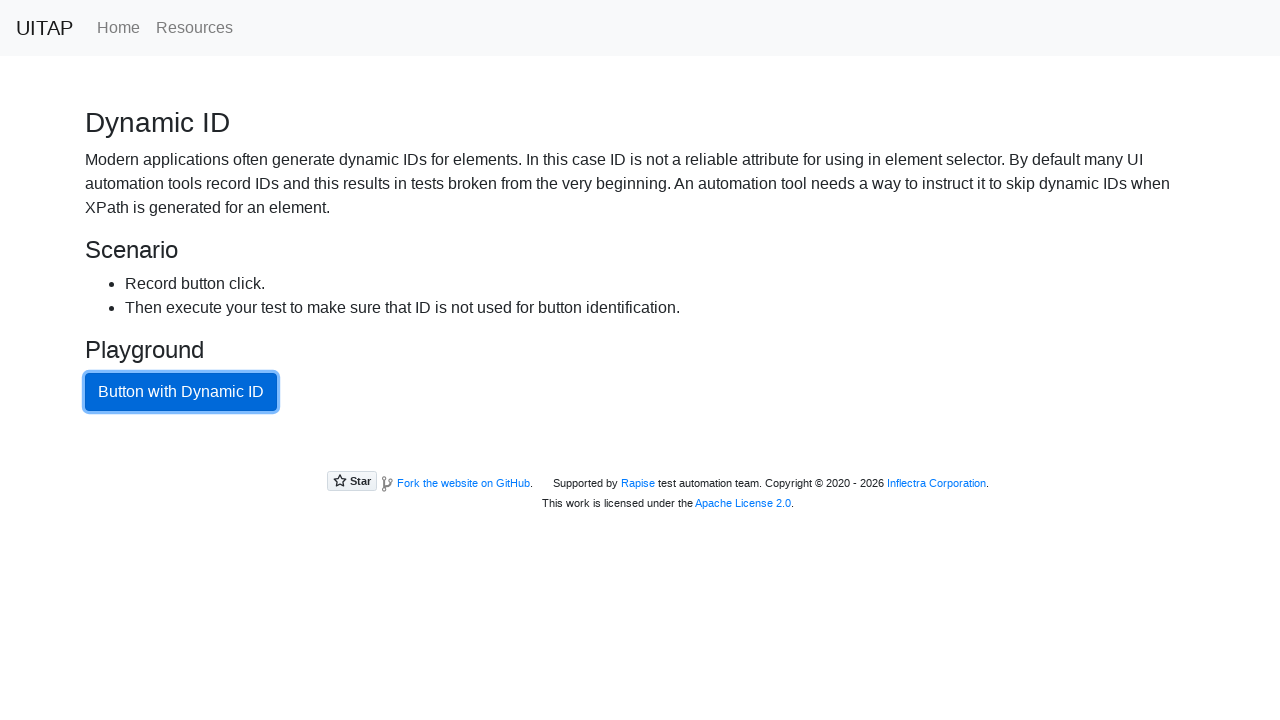